Tests a simple form by filling in first name, last name, city, and country fields, then submitting the form and handling the resulting alert.

Starting URL: http://suninjuly.github.io/simple_form_find_task.html

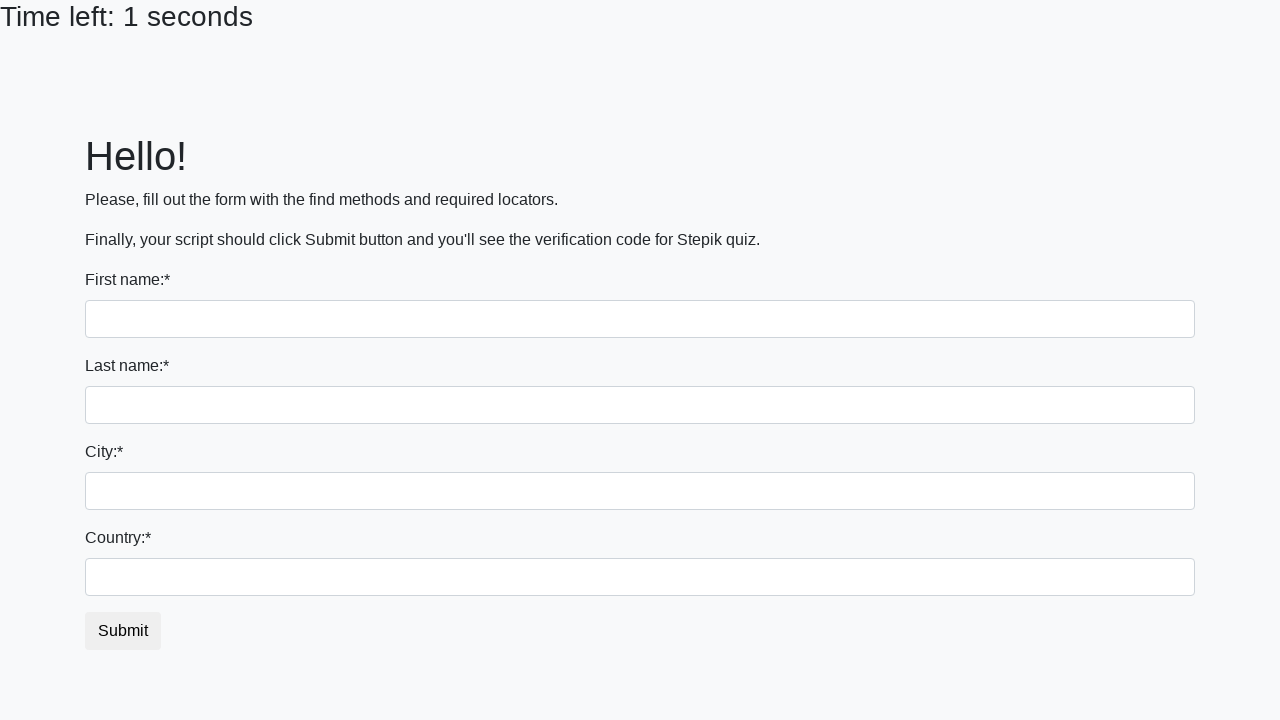

Filled first name field with 'Ivan' on input
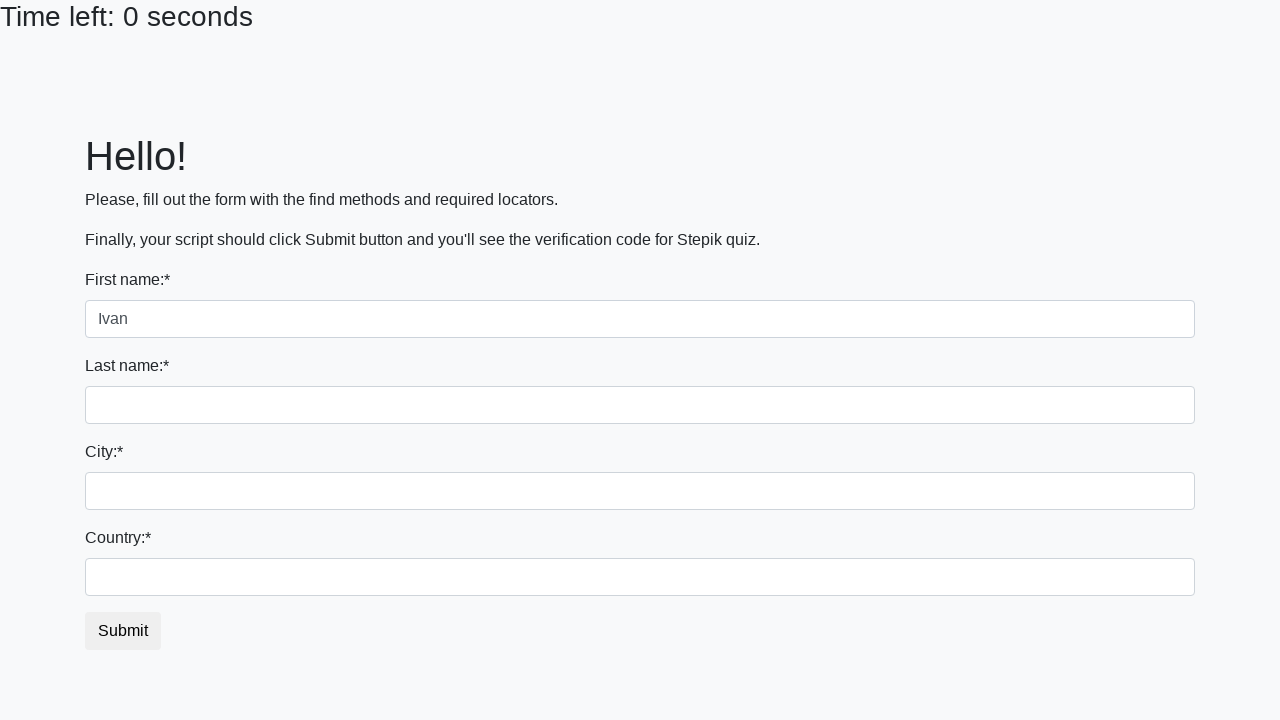

Filled last name field with 'Petrov' on input[name='last_name']
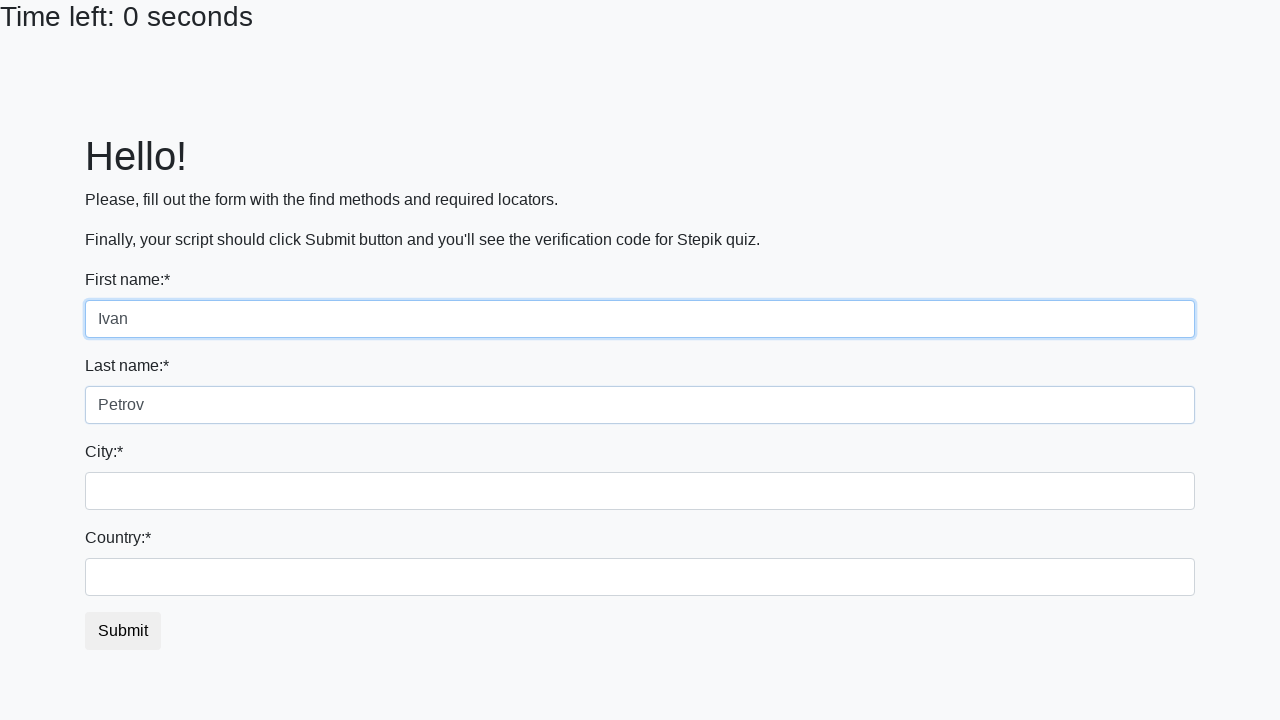

Filled city field with 'Smolensk' on .city
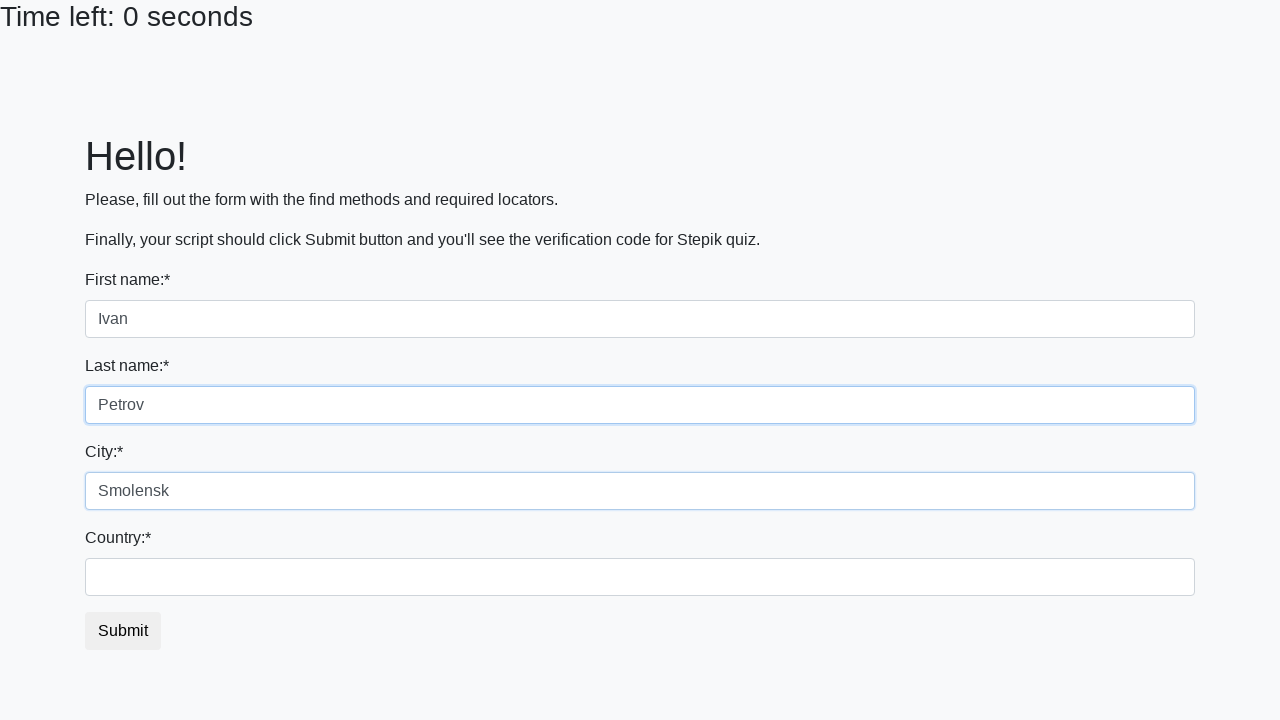

Filled country field with 'Russia' on #country
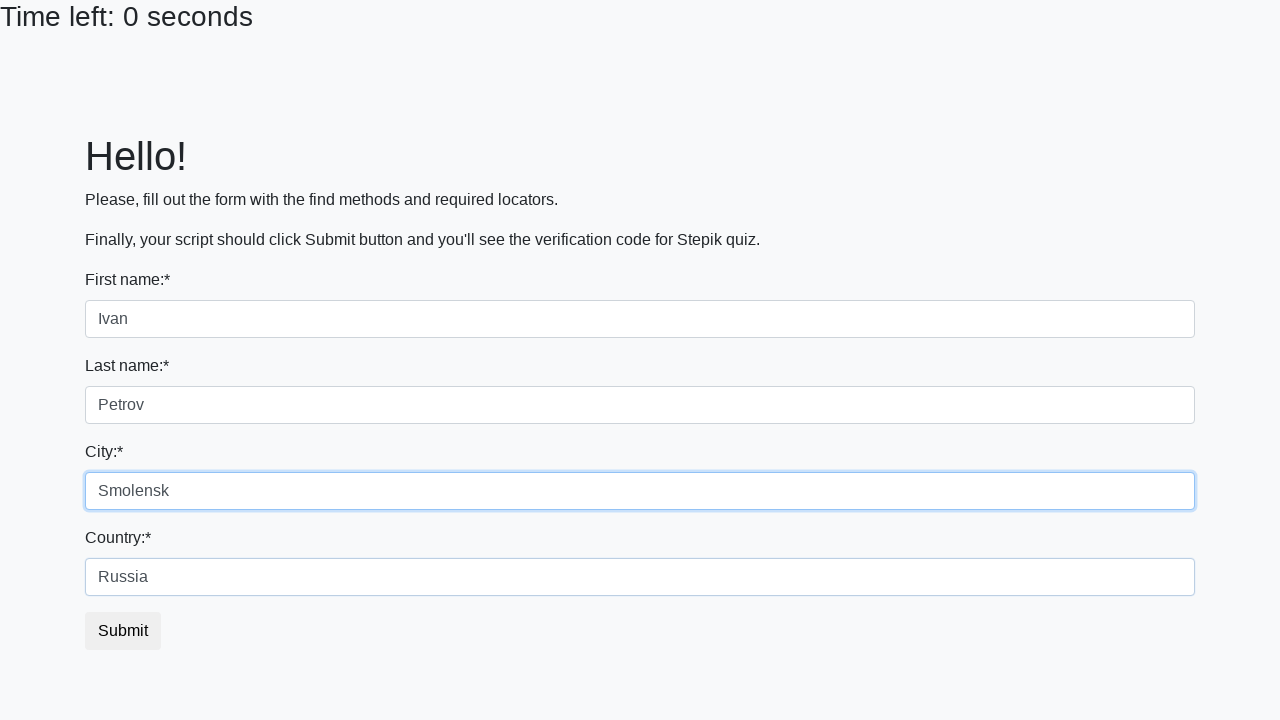

Clicked submit button at (123, 631) on button.btn
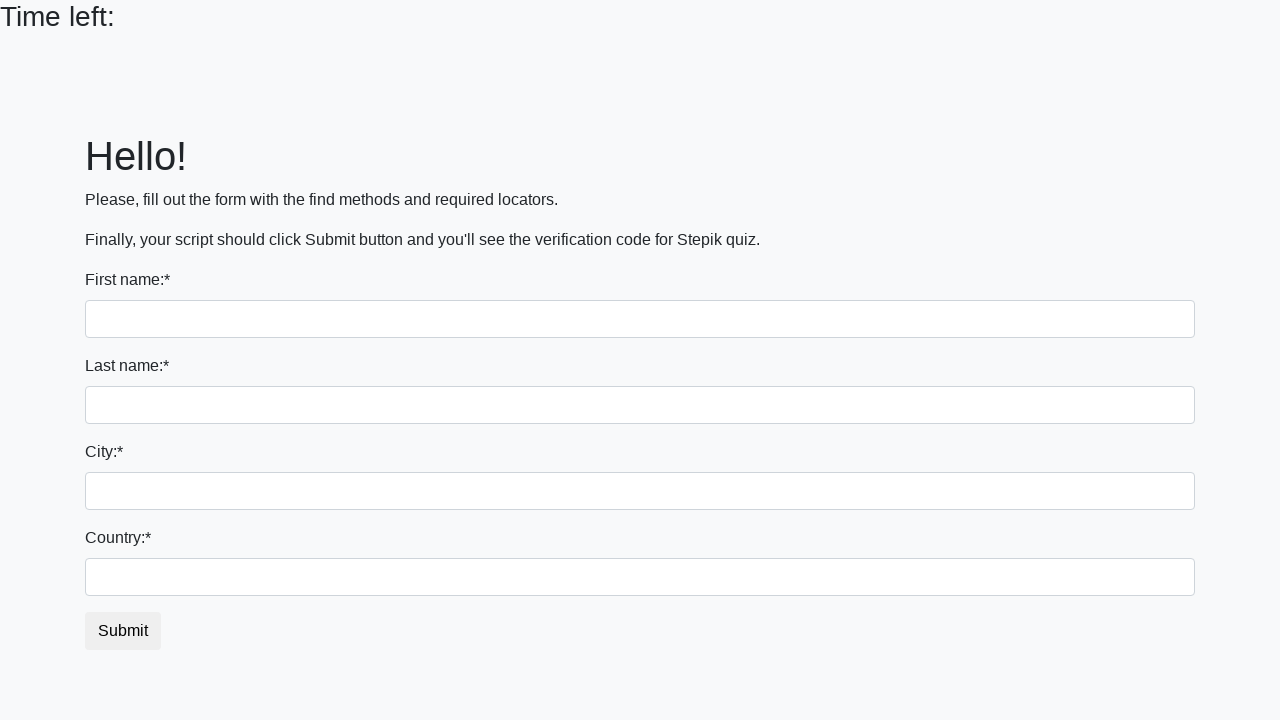

Set up alert dialog handler to accept dialogs
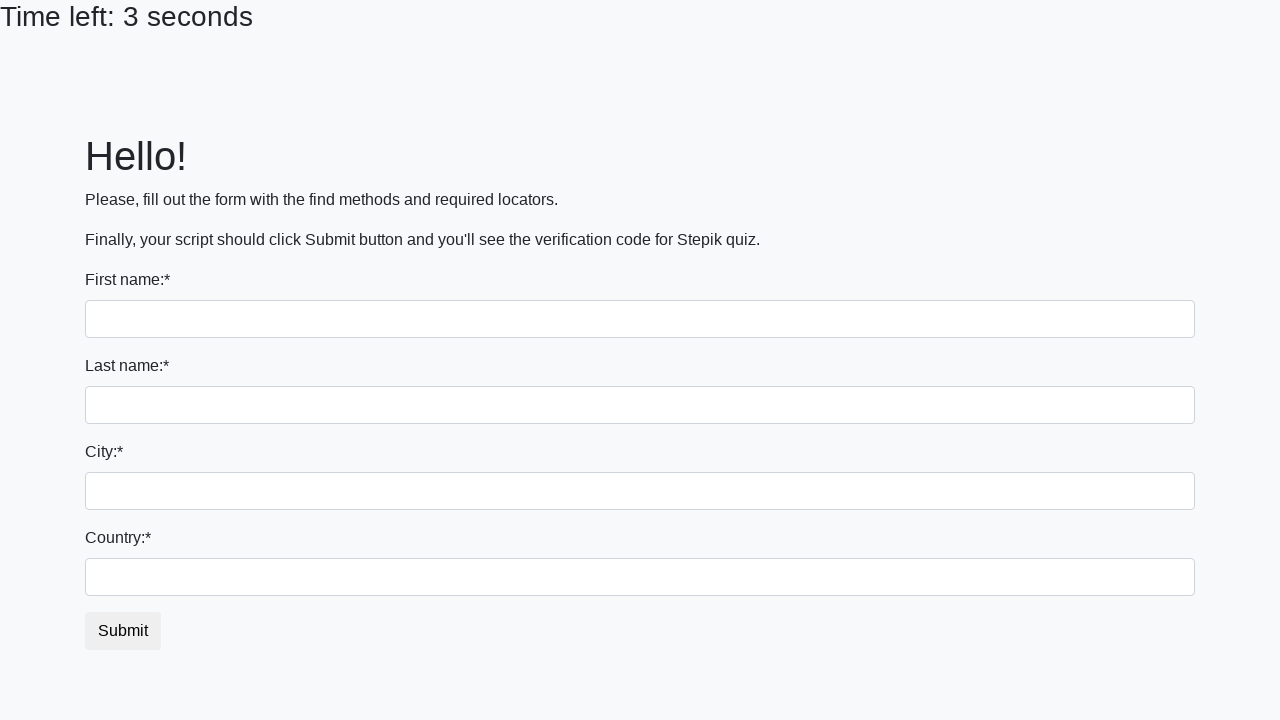

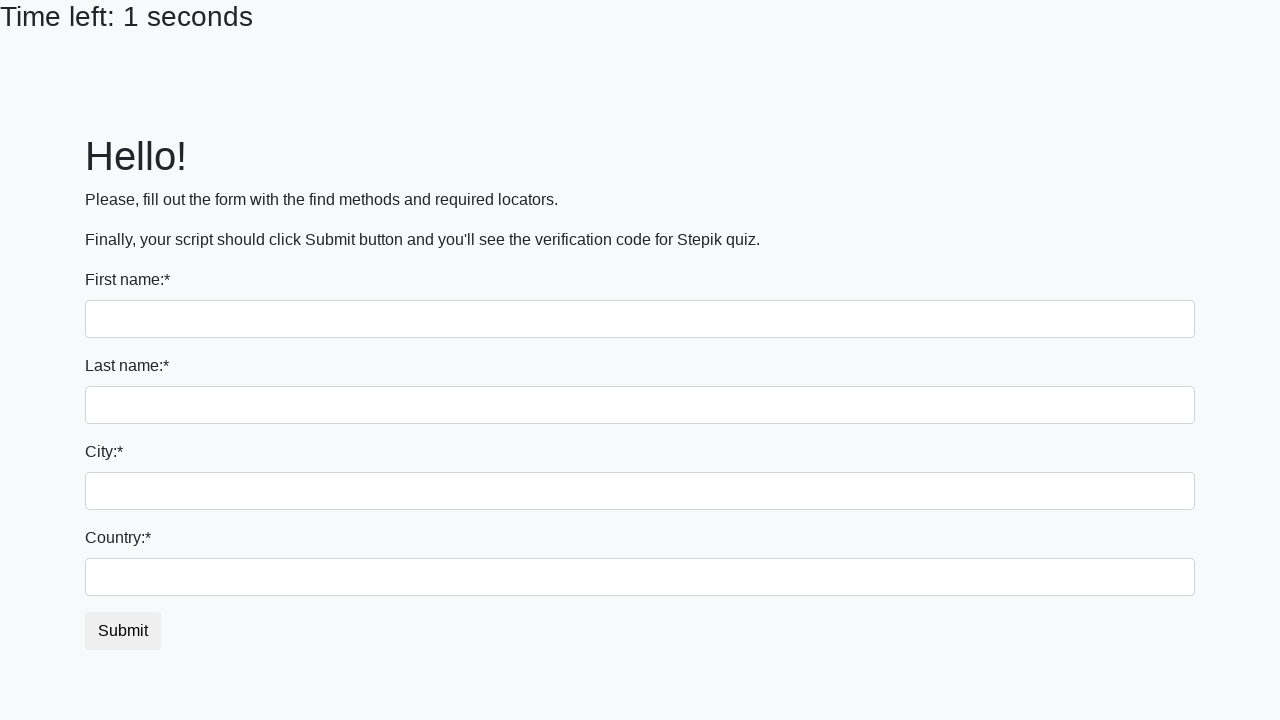